Tests whether the browser automation is detected as a bot by navigating to Foot Action website and checking if a bot detection error banner is displayed.

Starting URL: https://www.footaction.com

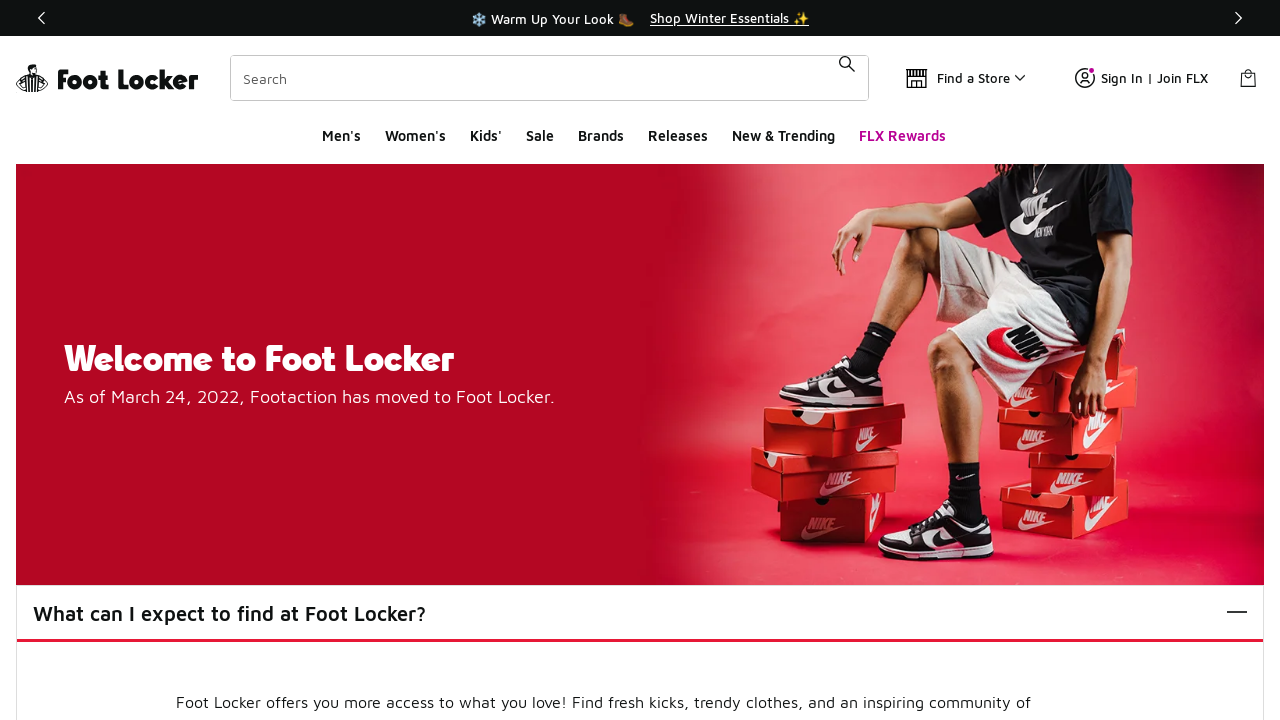

Navigated to https://www.footaction.com
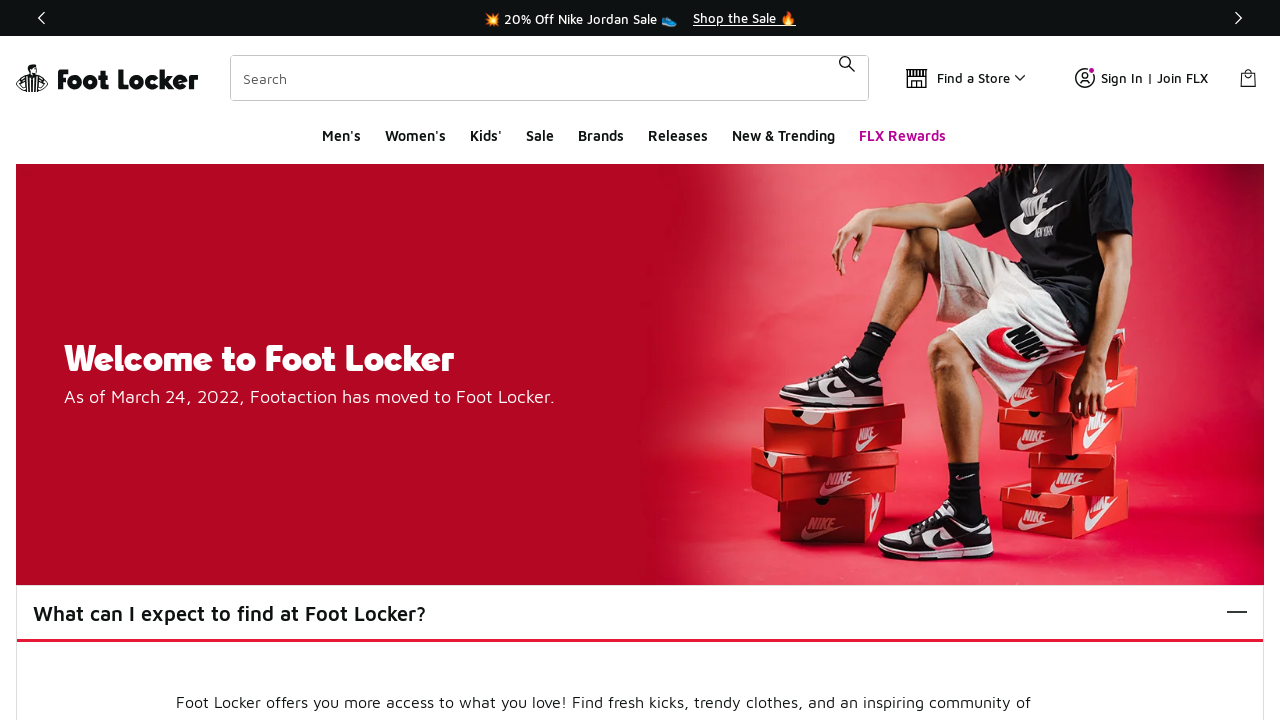

Retrieved all bot detection error banner elements
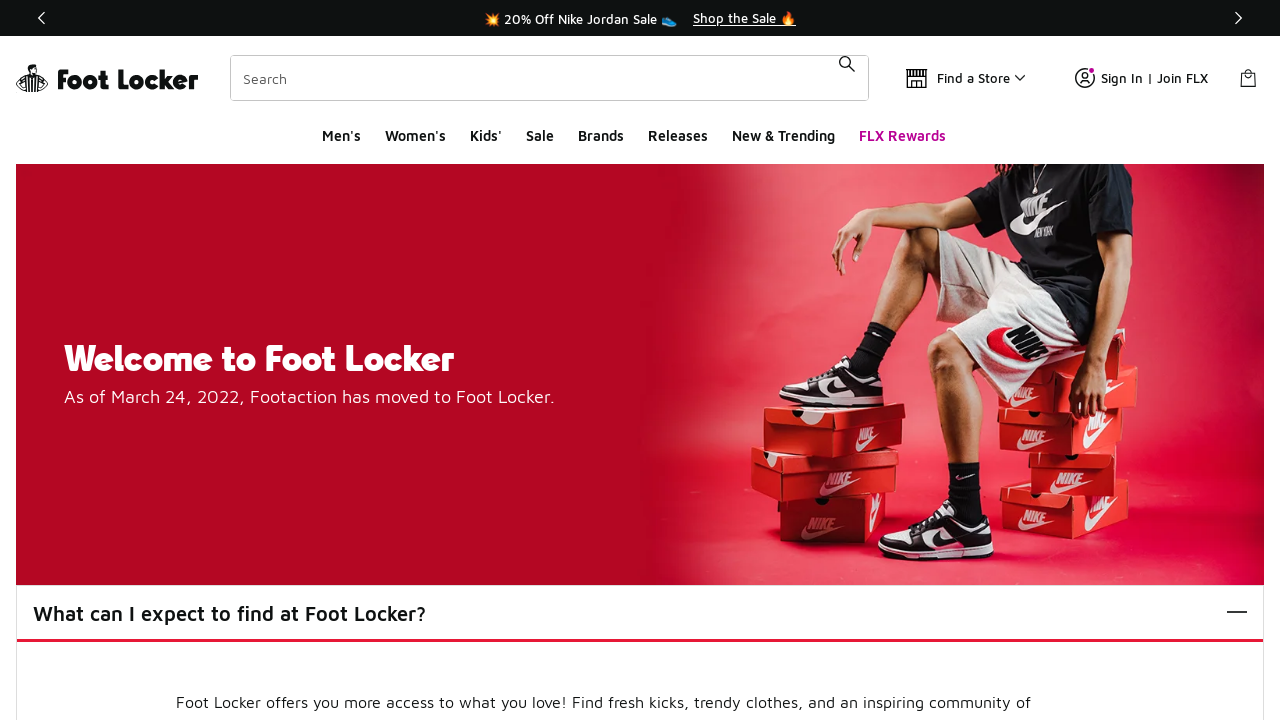

Verified no bot detection banner is displayed
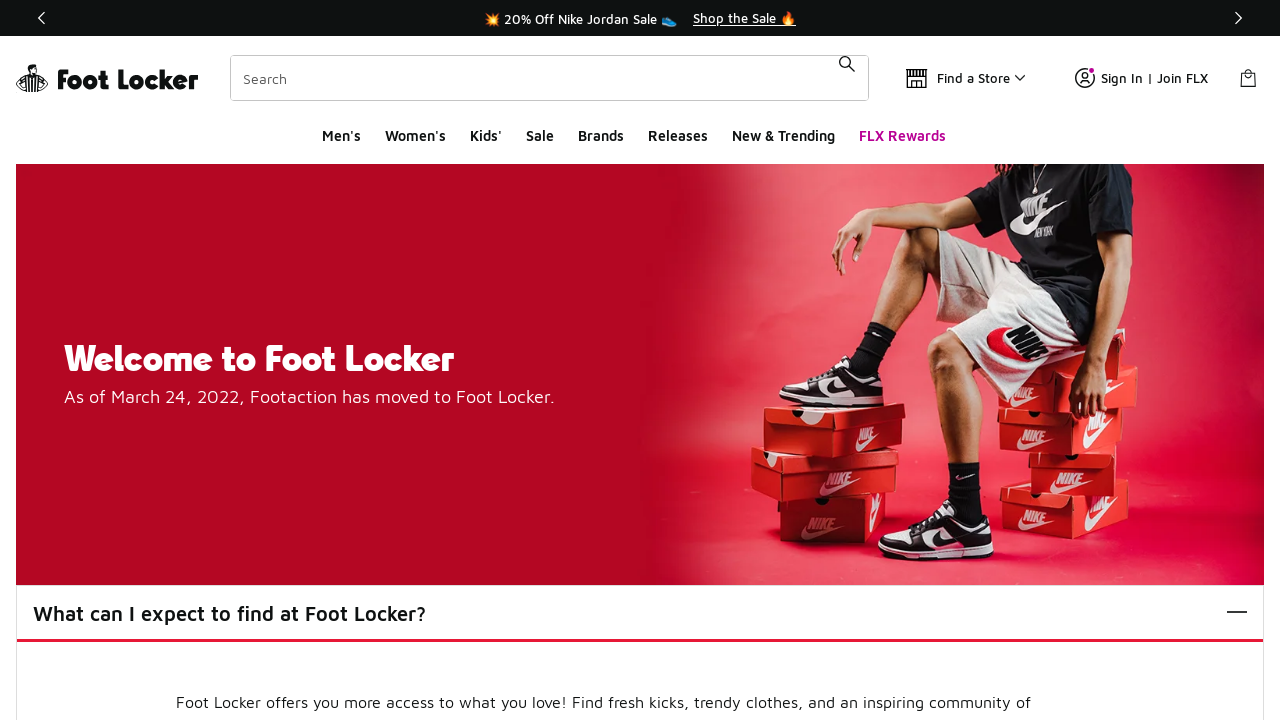

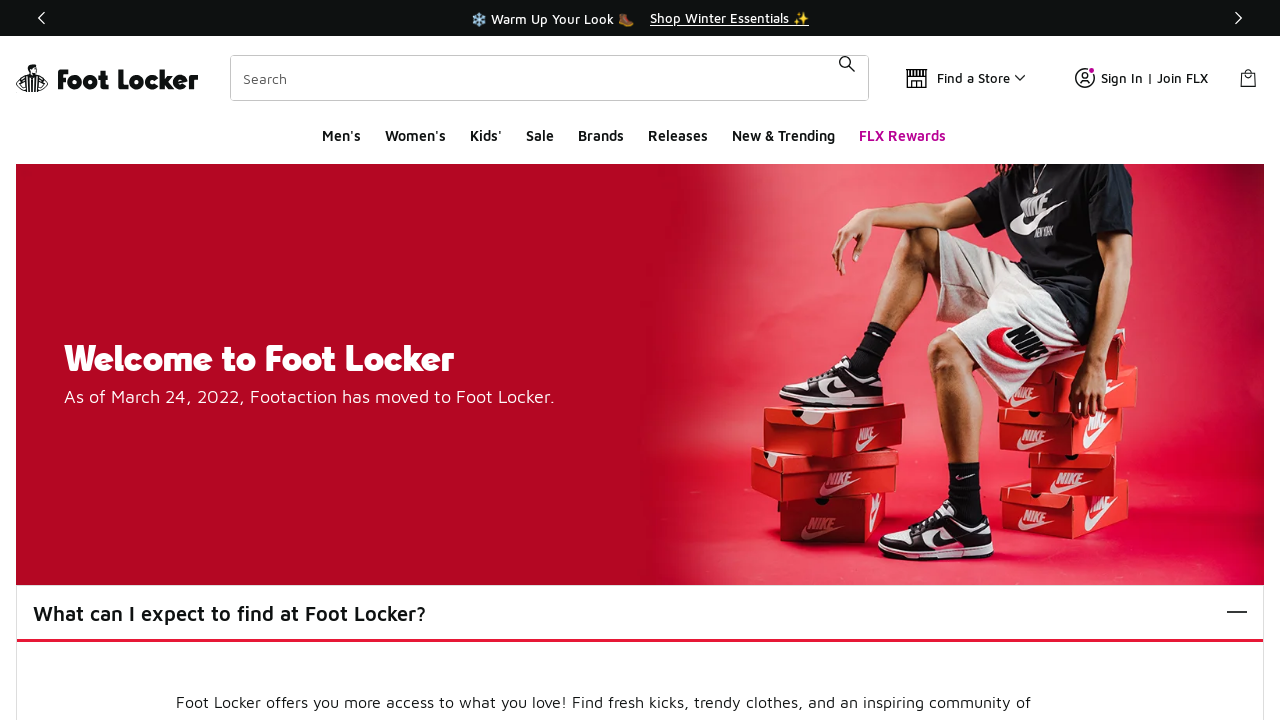